Tests that clicking "Clear completed" removes completed items from the list.

Starting URL: https://demo.playwright.dev/todomvc

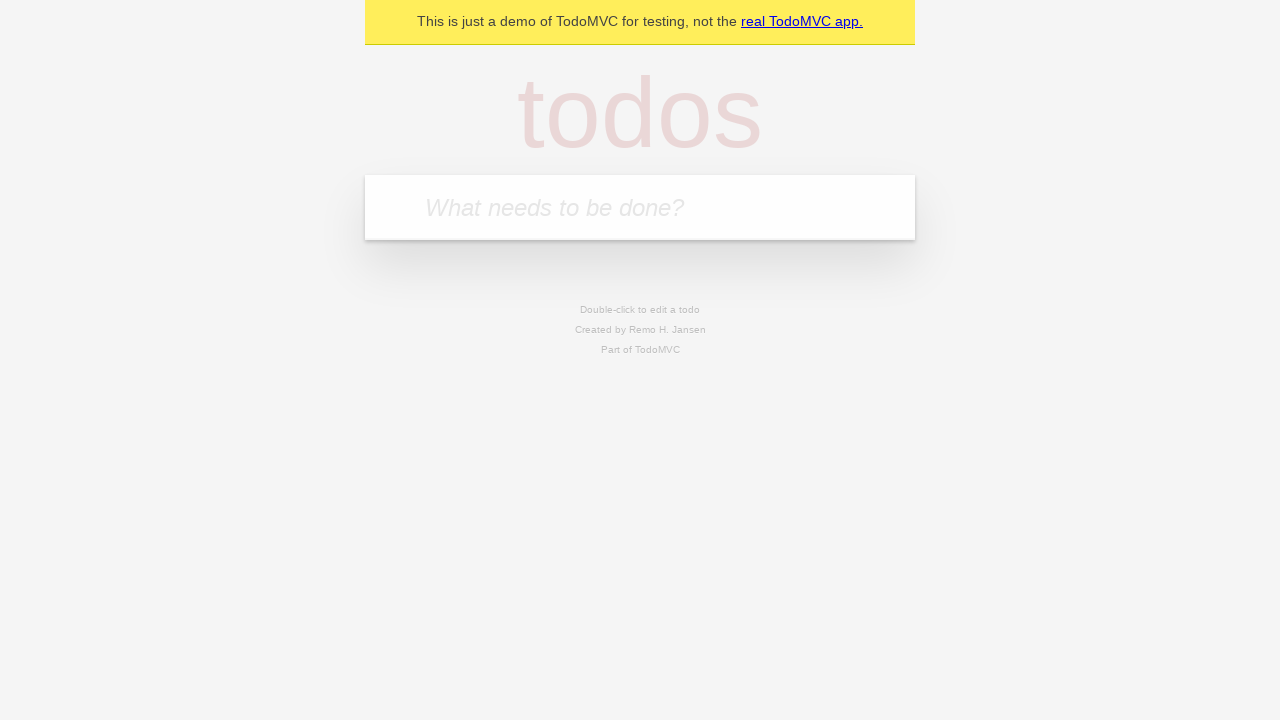

Filled todo input with 'buy some cheese' on internal:attr=[placeholder="What needs to be done?"i]
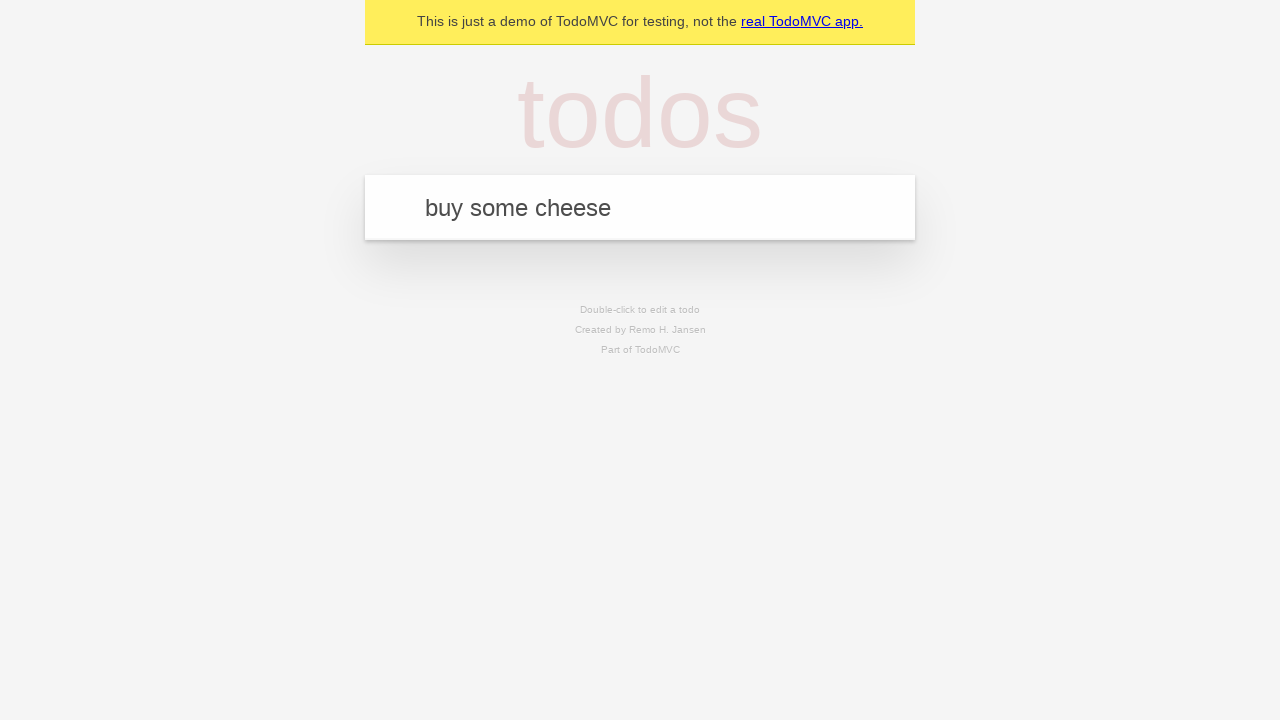

Pressed Enter to add todo 'buy some cheese' on internal:attr=[placeholder="What needs to be done?"i]
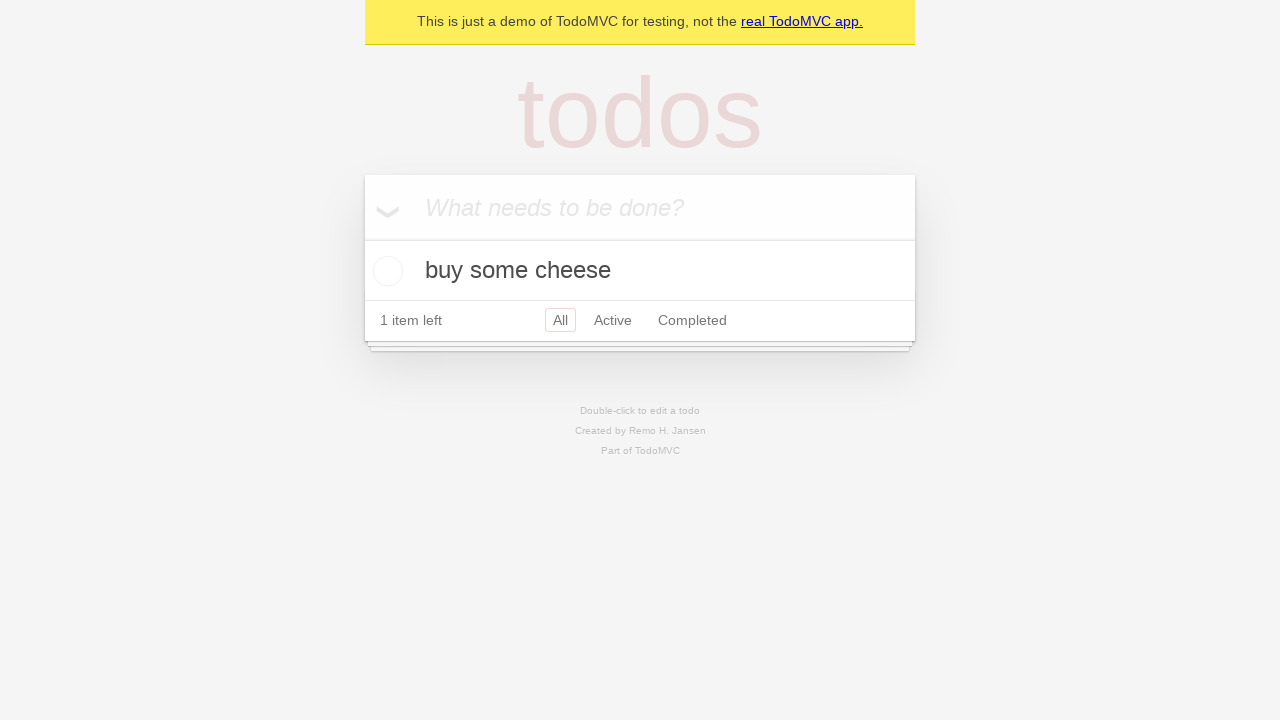

Filled todo input with 'feed the cat' on internal:attr=[placeholder="What needs to be done?"i]
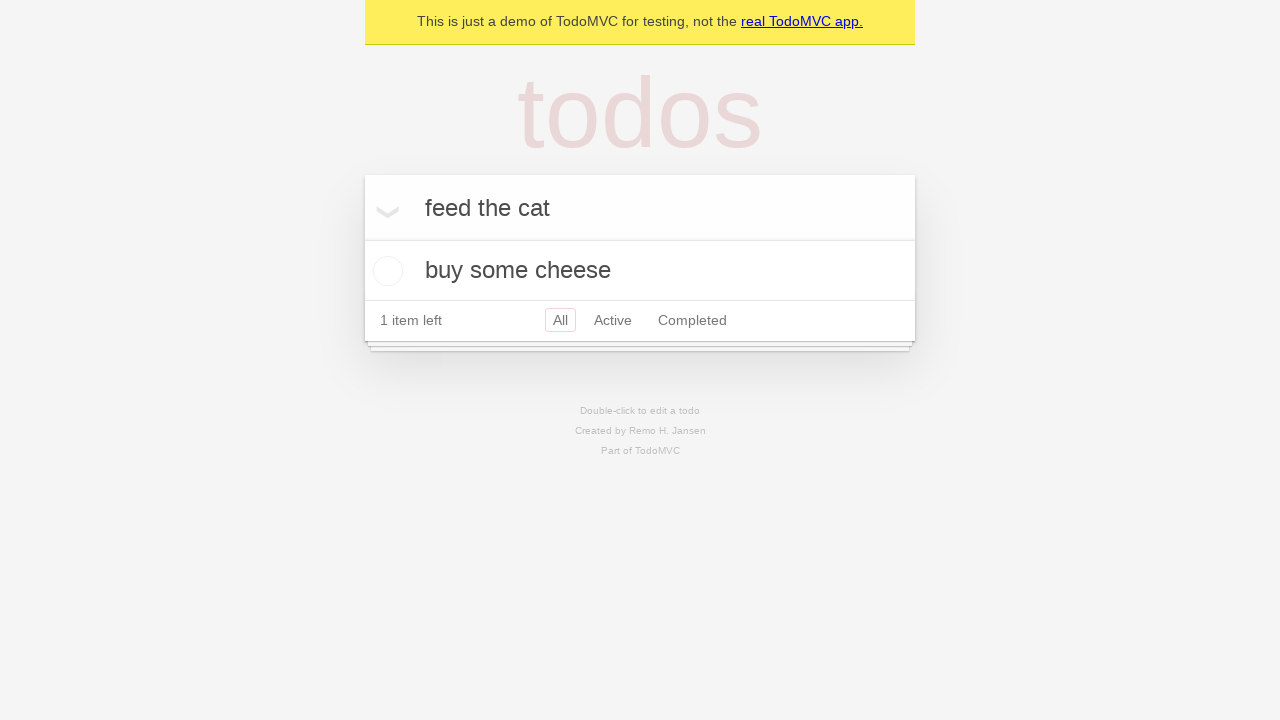

Pressed Enter to add todo 'feed the cat' on internal:attr=[placeholder="What needs to be done?"i]
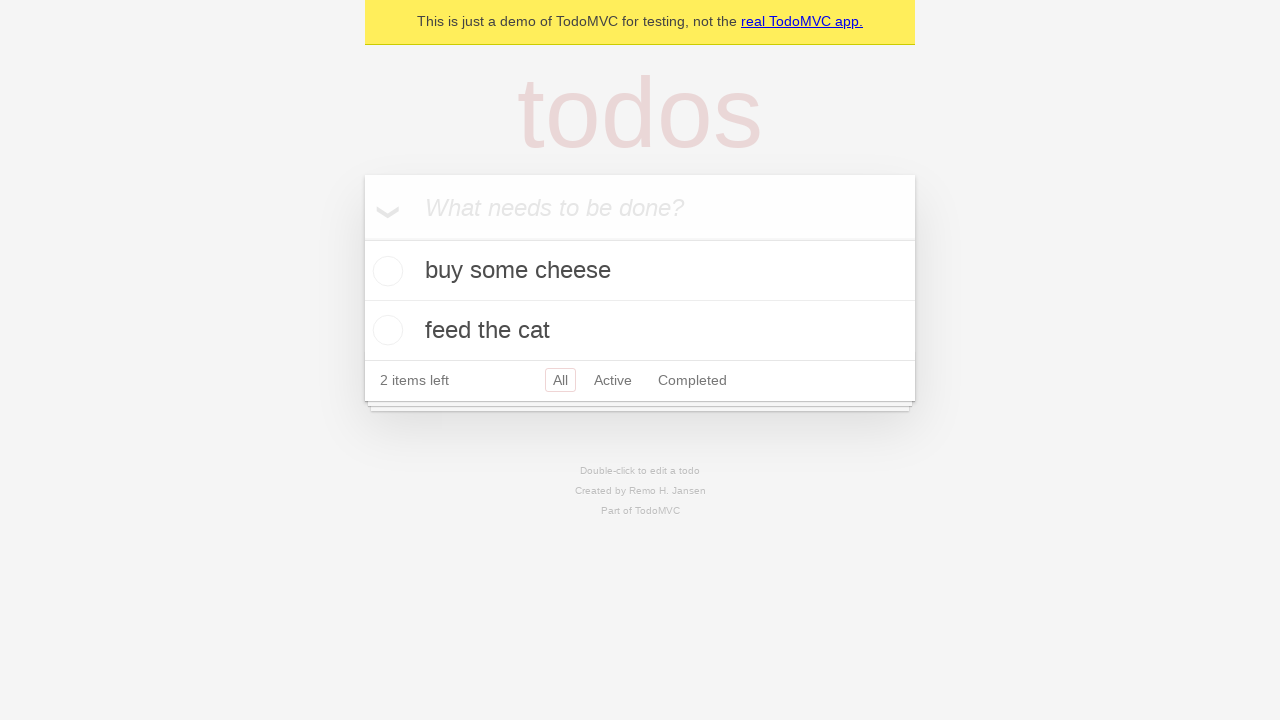

Filled todo input with 'book a doctors appointment' on internal:attr=[placeholder="What needs to be done?"i]
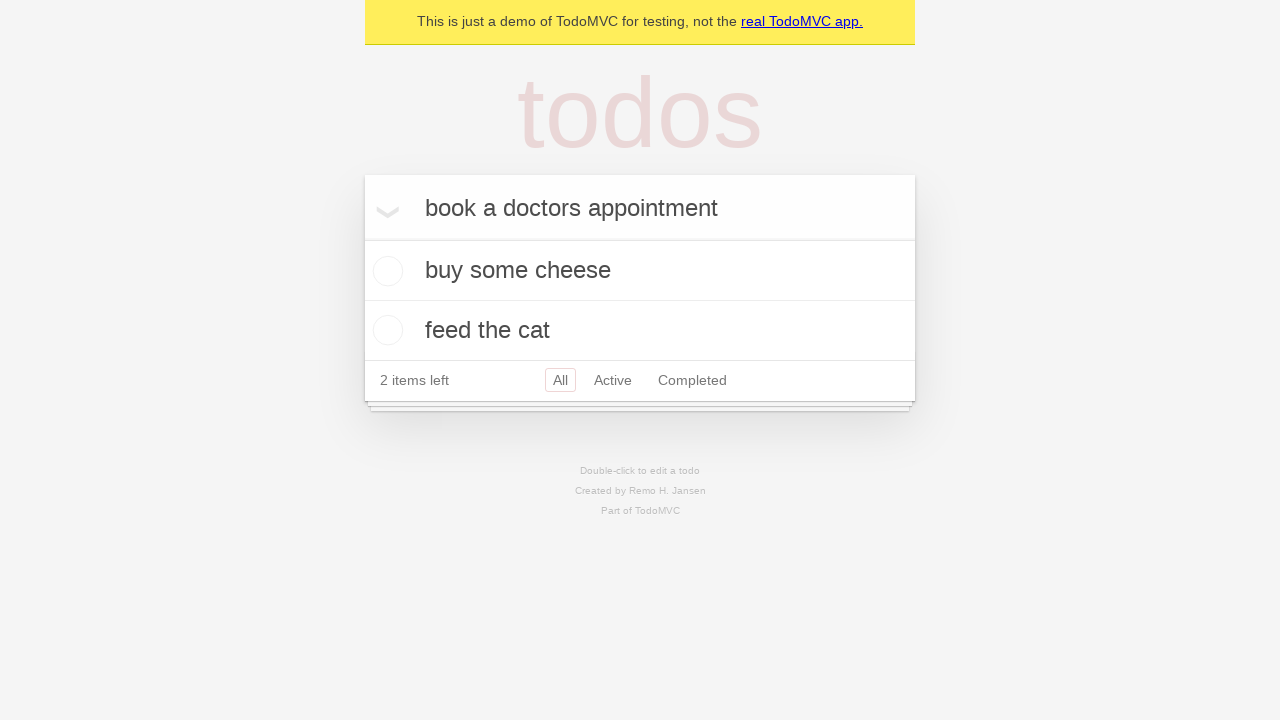

Pressed Enter to add todo 'book a doctors appointment' on internal:attr=[placeholder="What needs to be done?"i]
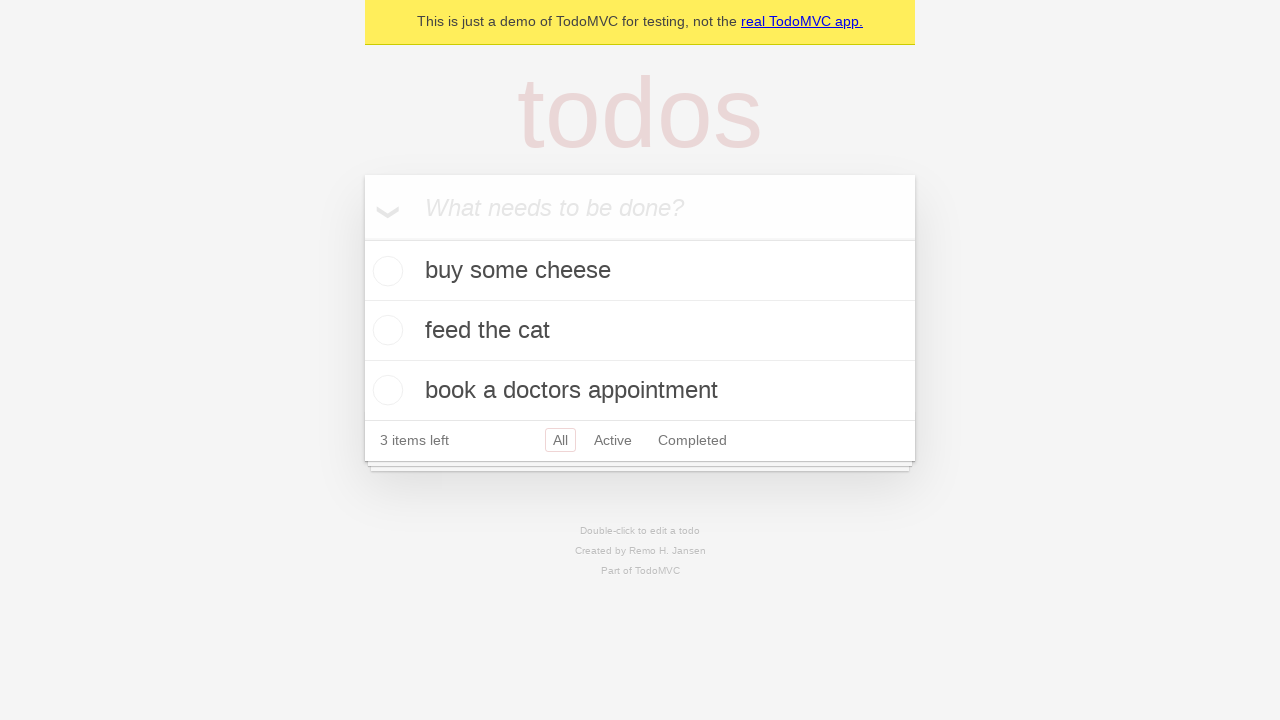

Checked the second todo item at (385, 330) on [data-testid='todo-item'] >> nth=1 >> internal:role=checkbox
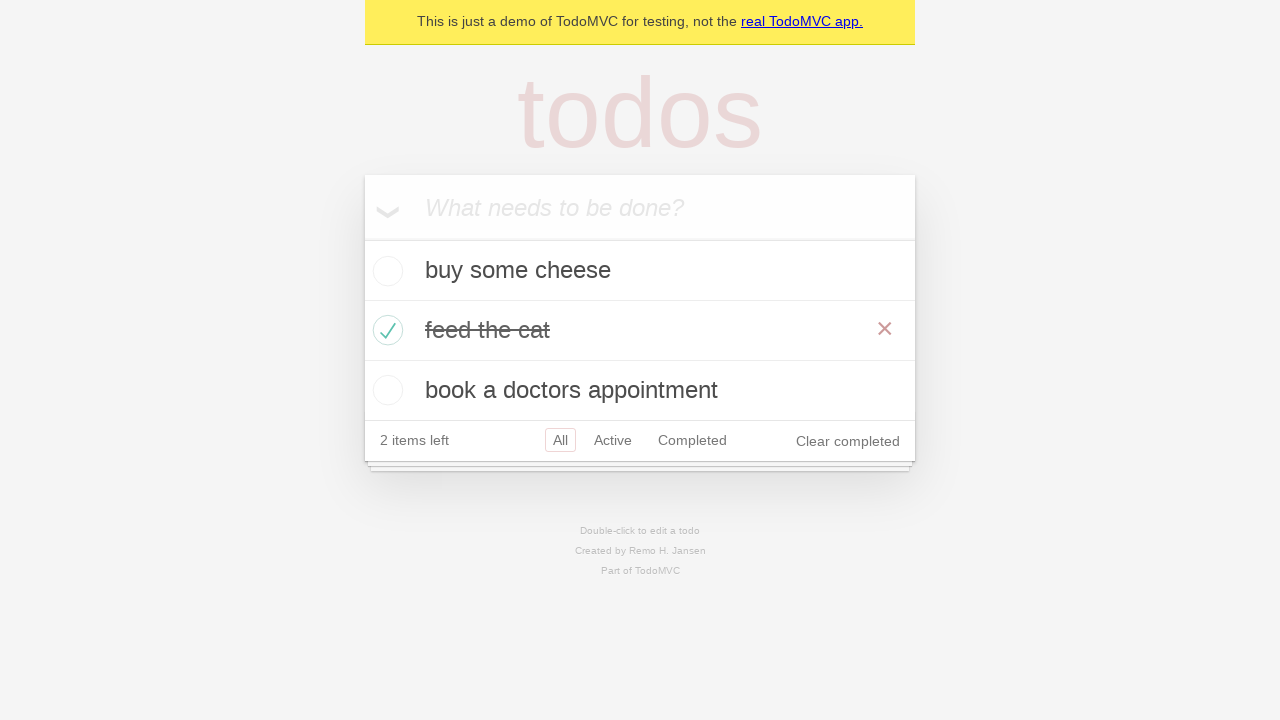

Clicked 'Clear completed' button at (848, 441) on internal:role=button[name="Clear completed"i]
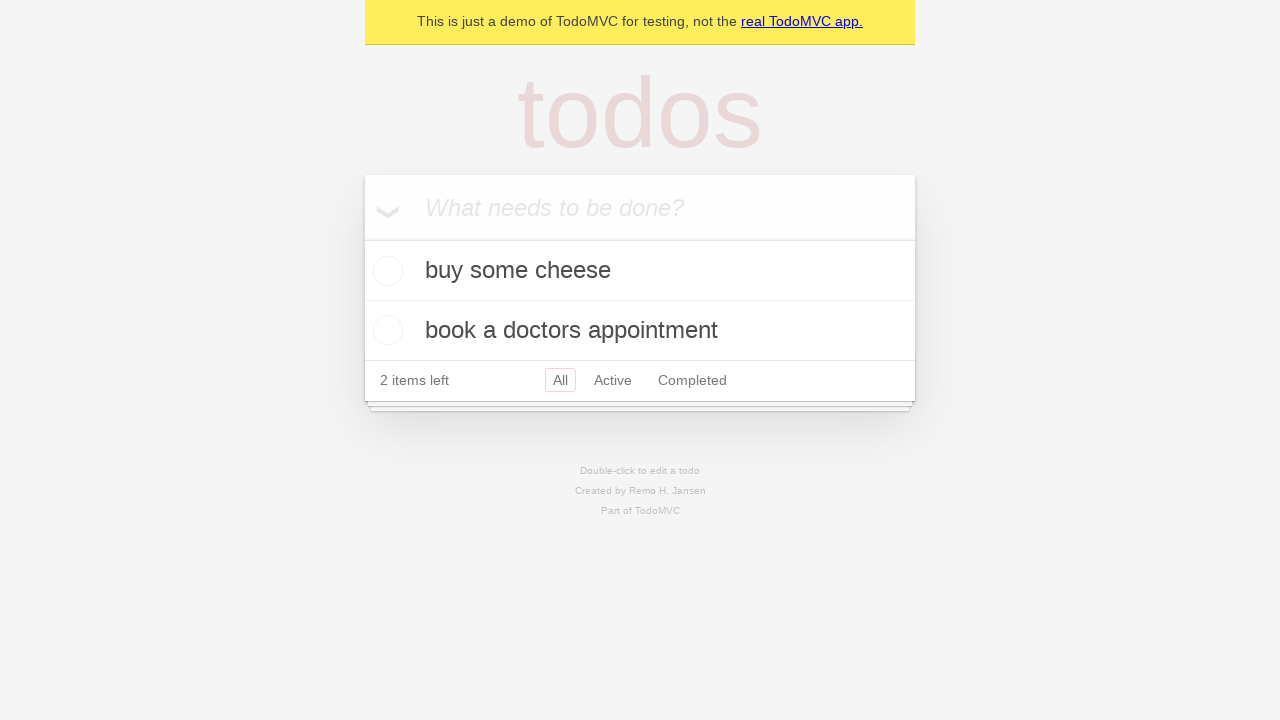

Verified that completed items were removed, 2 items remaining
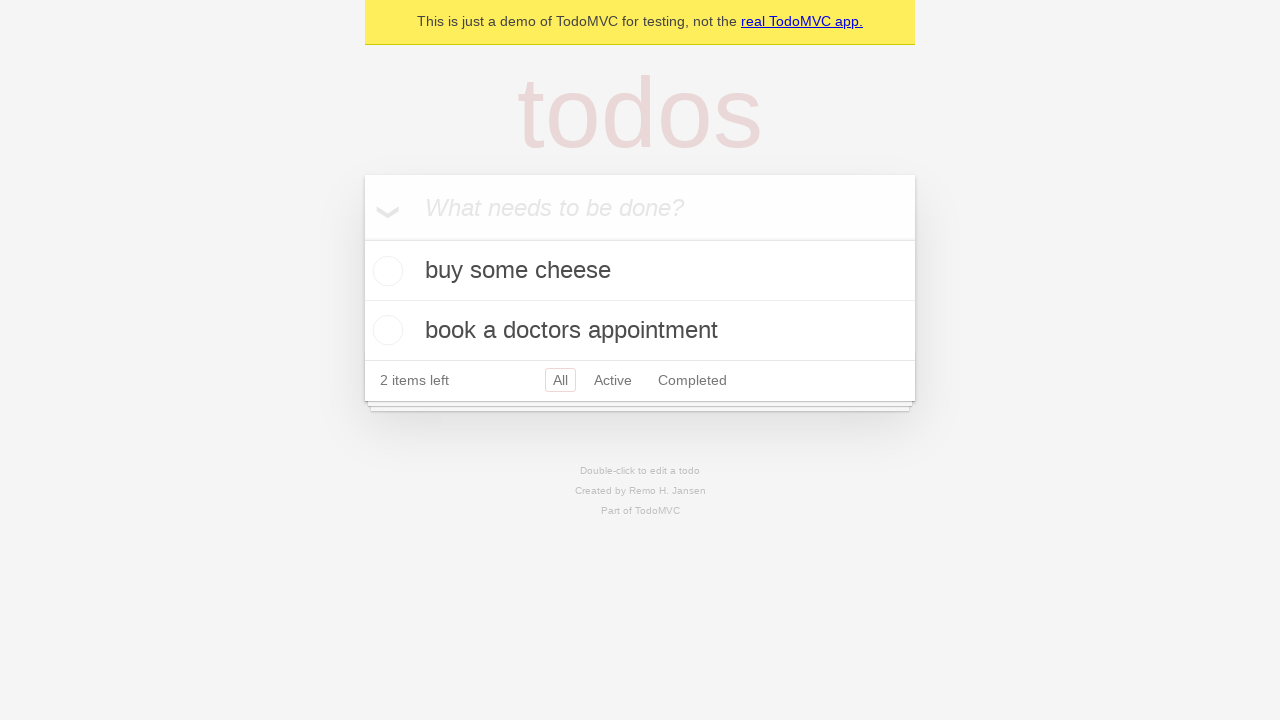

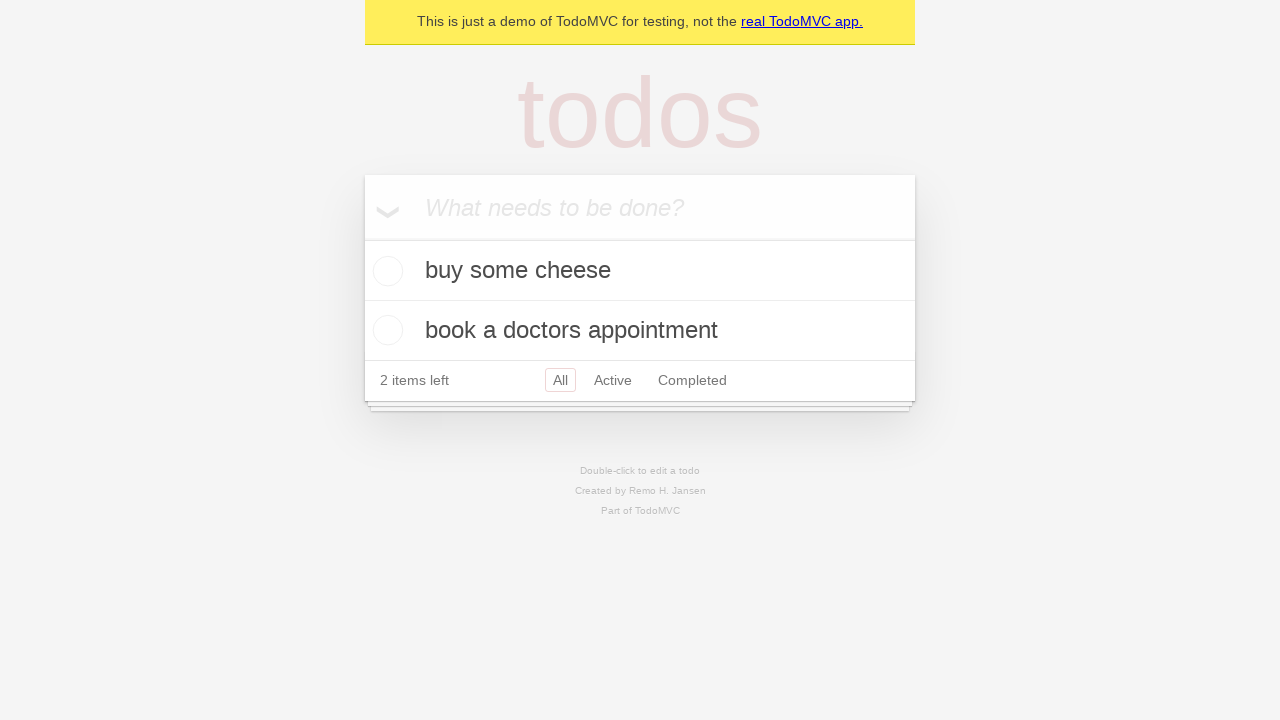